Fills out a practice form on DemoQA website including name, email, gender, phone number, hobbies, and address fields, then submits the form

Starting URL: https://demoqa.com/automation-practice-form

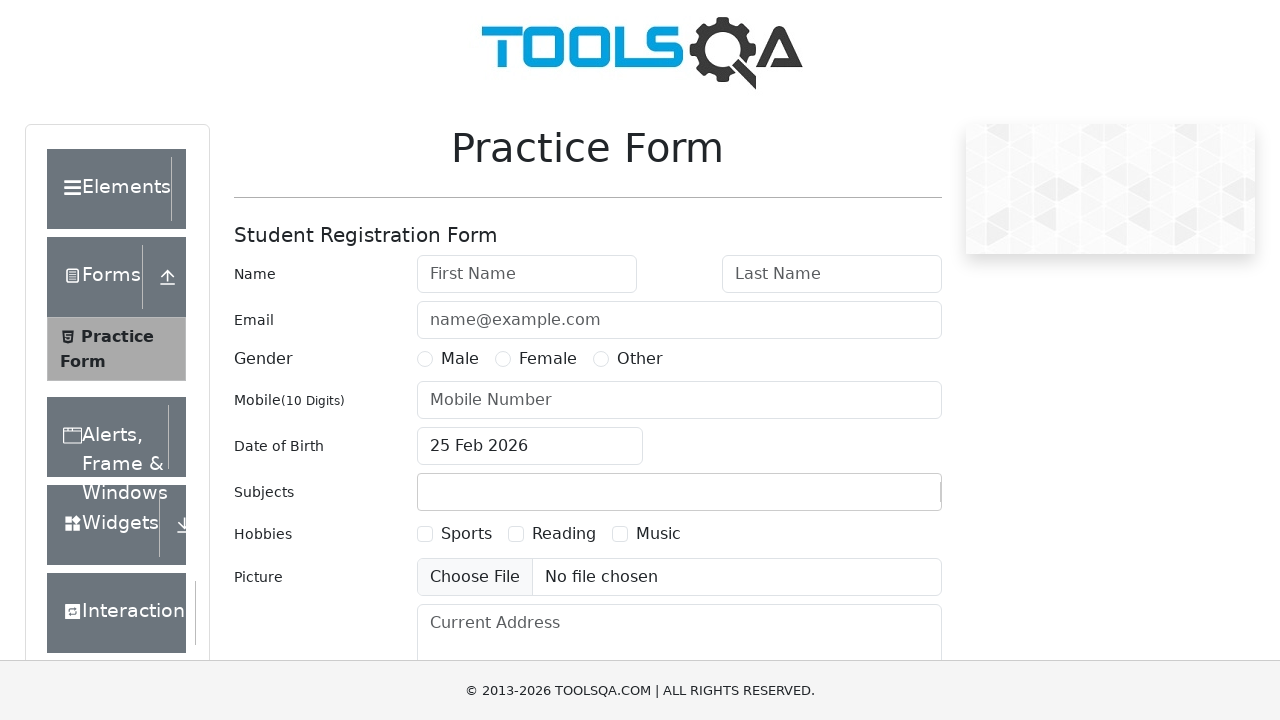

Filled first name field with 'Kevin' on #firstName
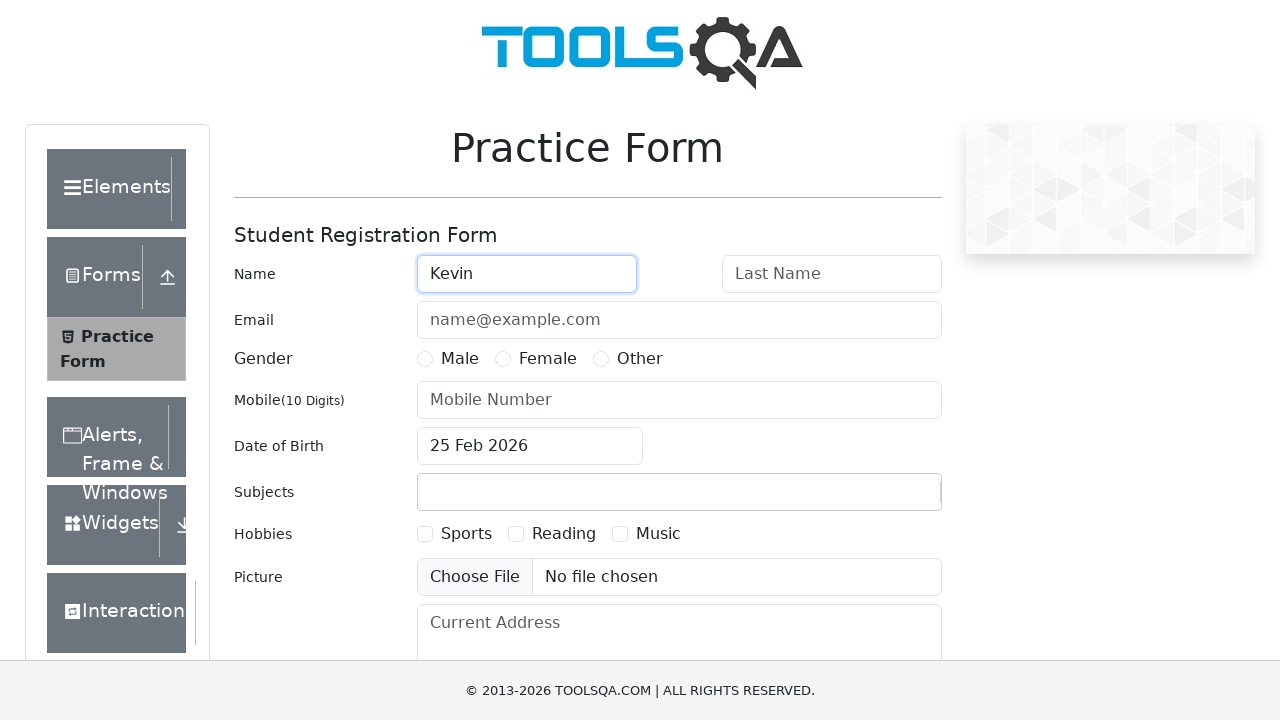

Filled last name field with 'Diaz' on #lastName
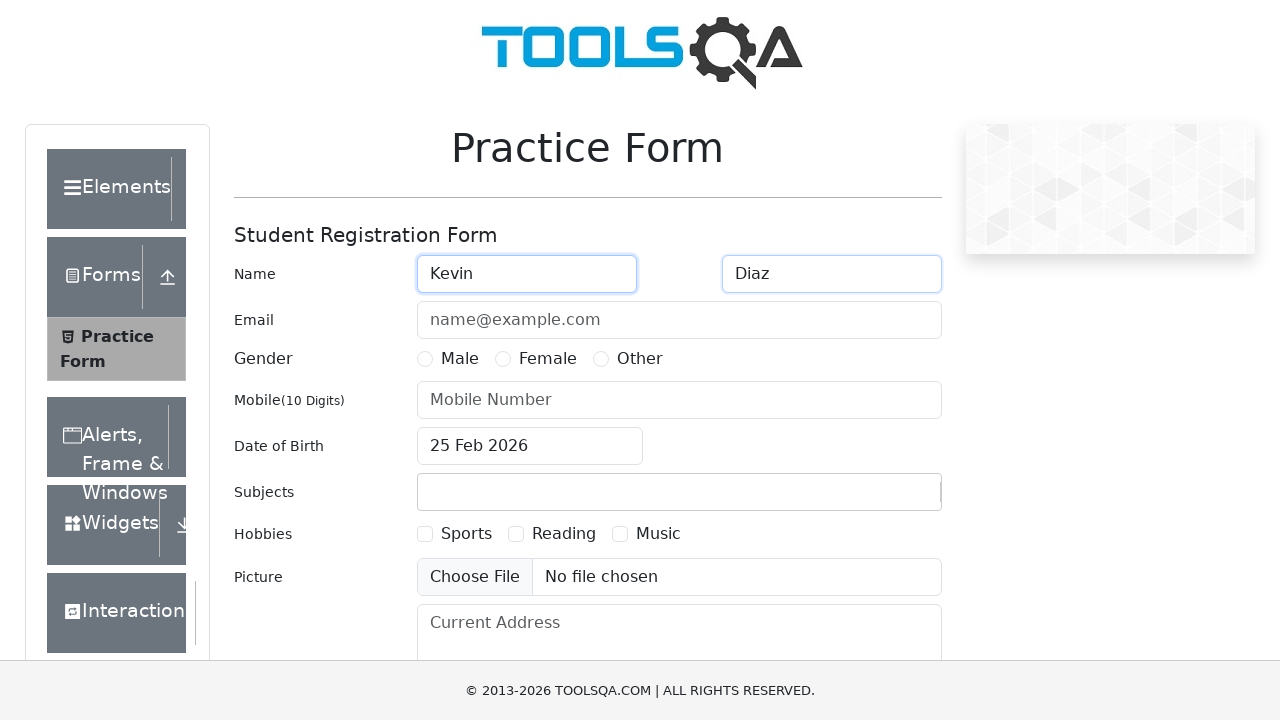

Filled email field with 'testuser294@example.com' on #userEmail
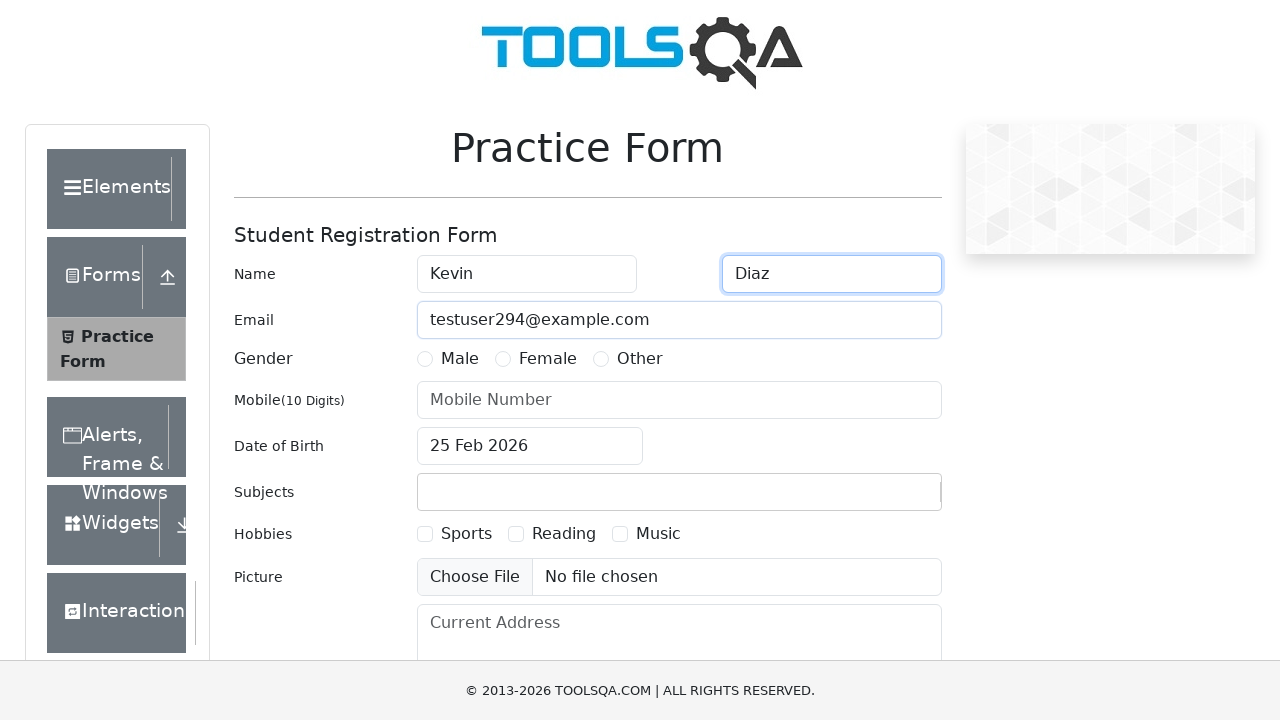

Selected Male gender option at (460, 359) on xpath=//label[@for="gender-radio-1"]
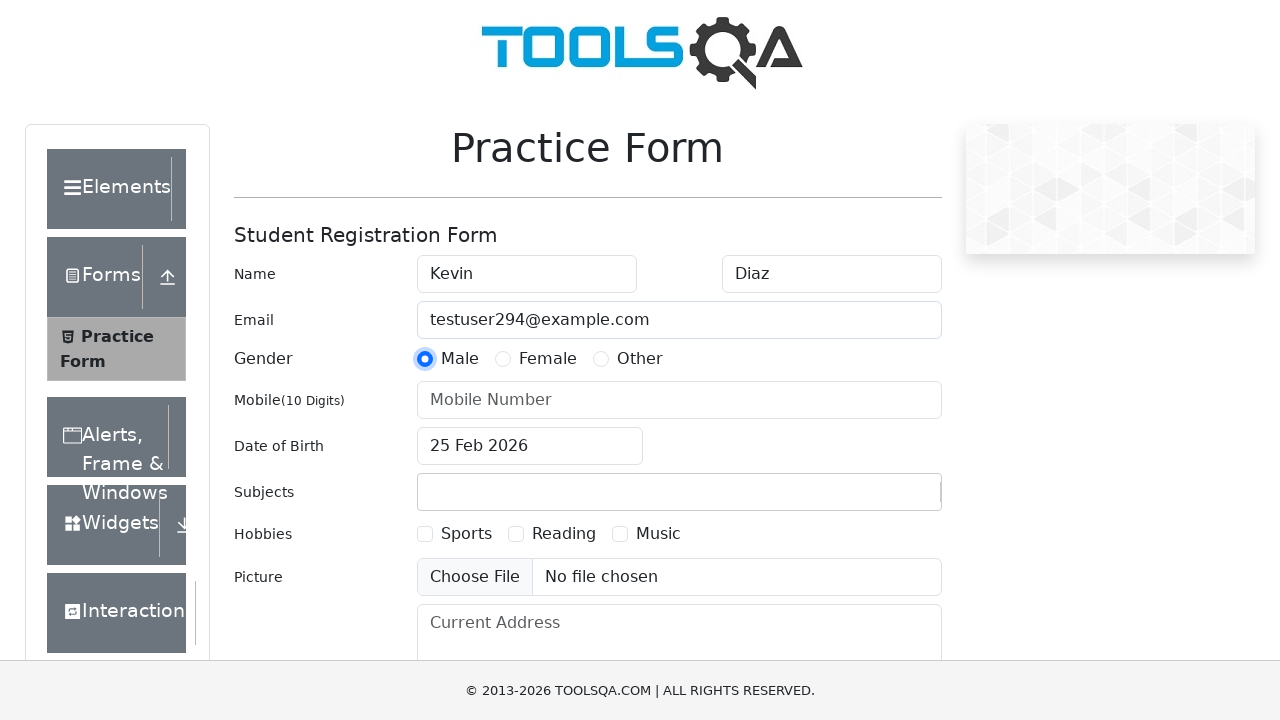

Filled phone number field with '5736939912' on #userNumber
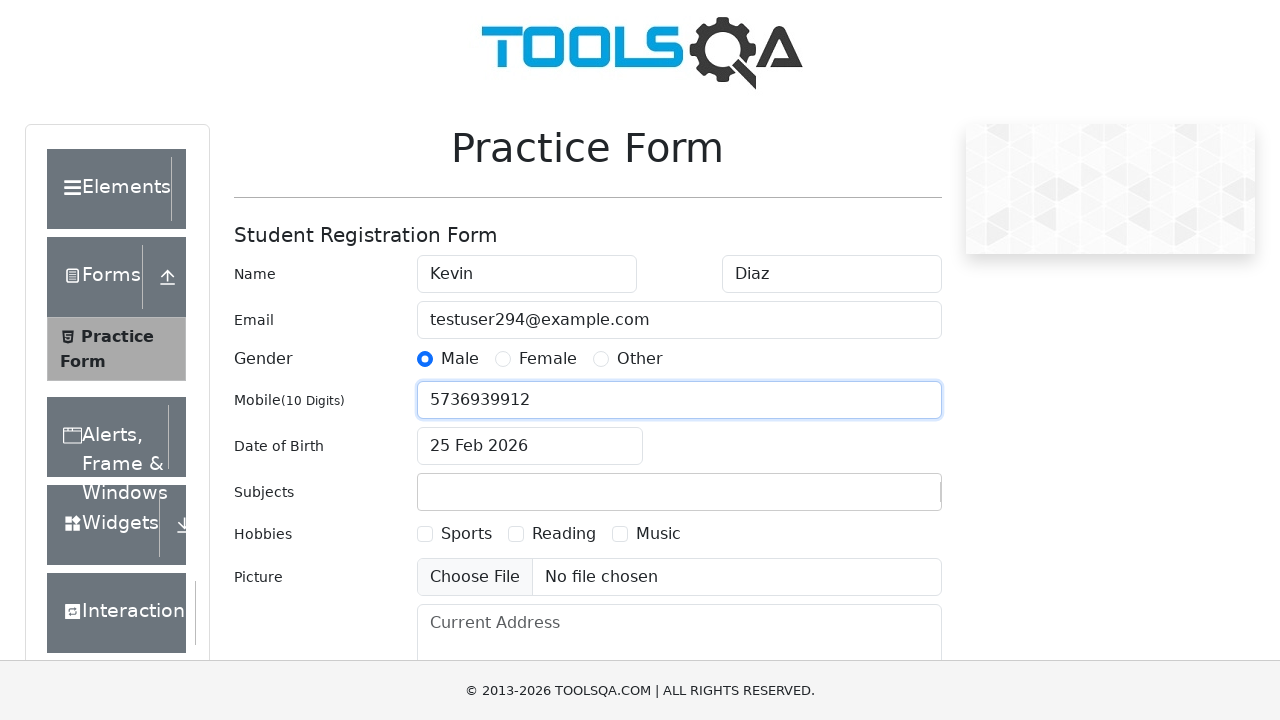

Selected Sports hobby checkbox at (466, 534) on xpath=//label[@for="hobbies-checkbox-1"]
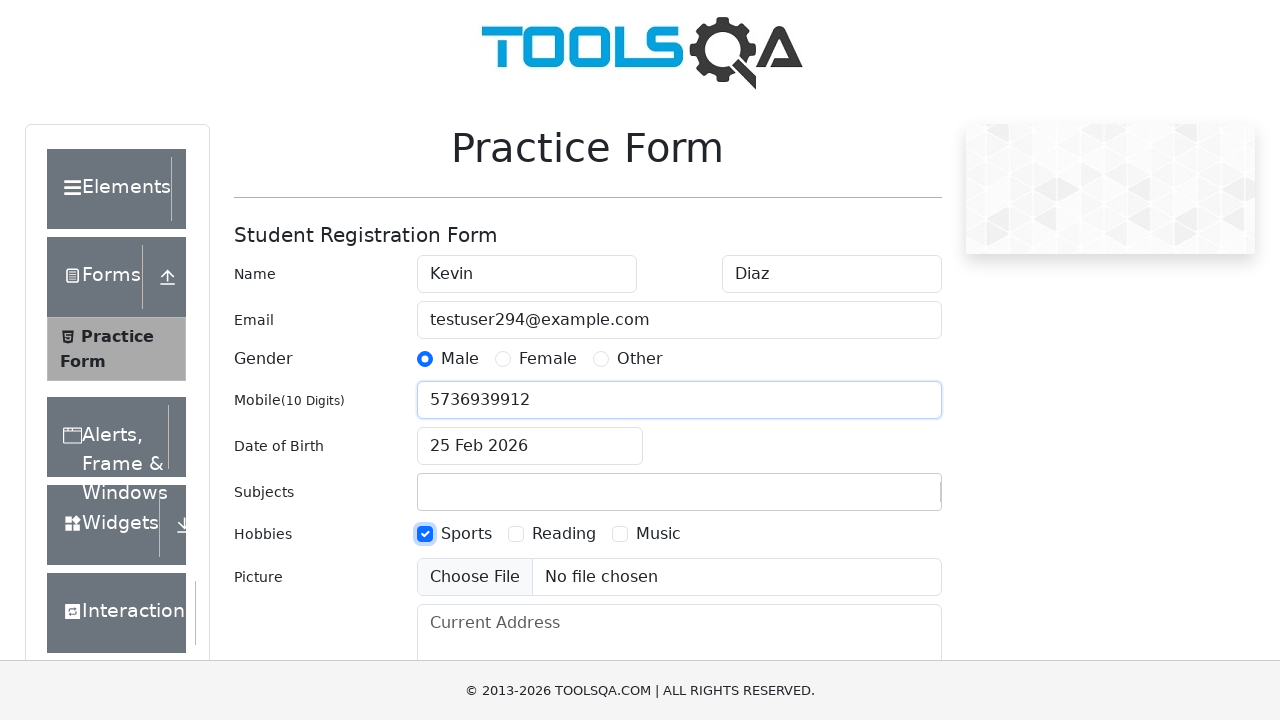

Filled current address field with 'Test Street 123, Apartment 4B' on #currentAddress
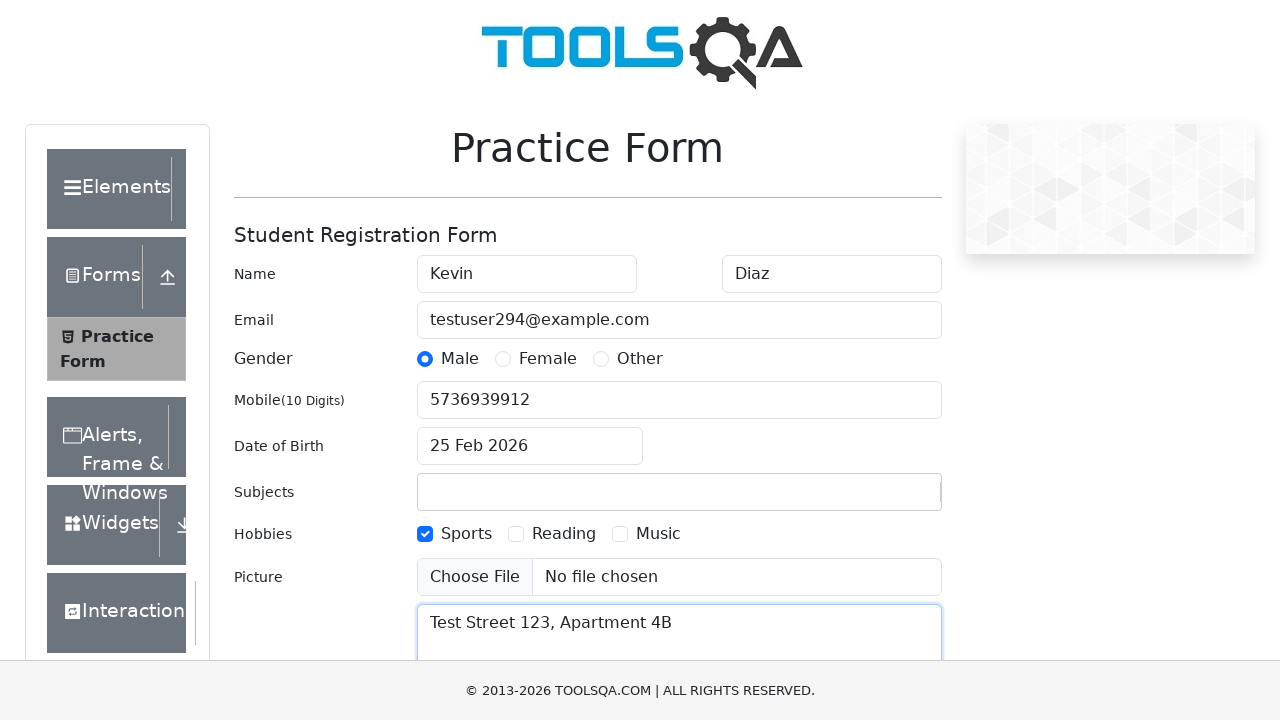

Clicked submit button to submit the practice form at (885, 499) on #submit
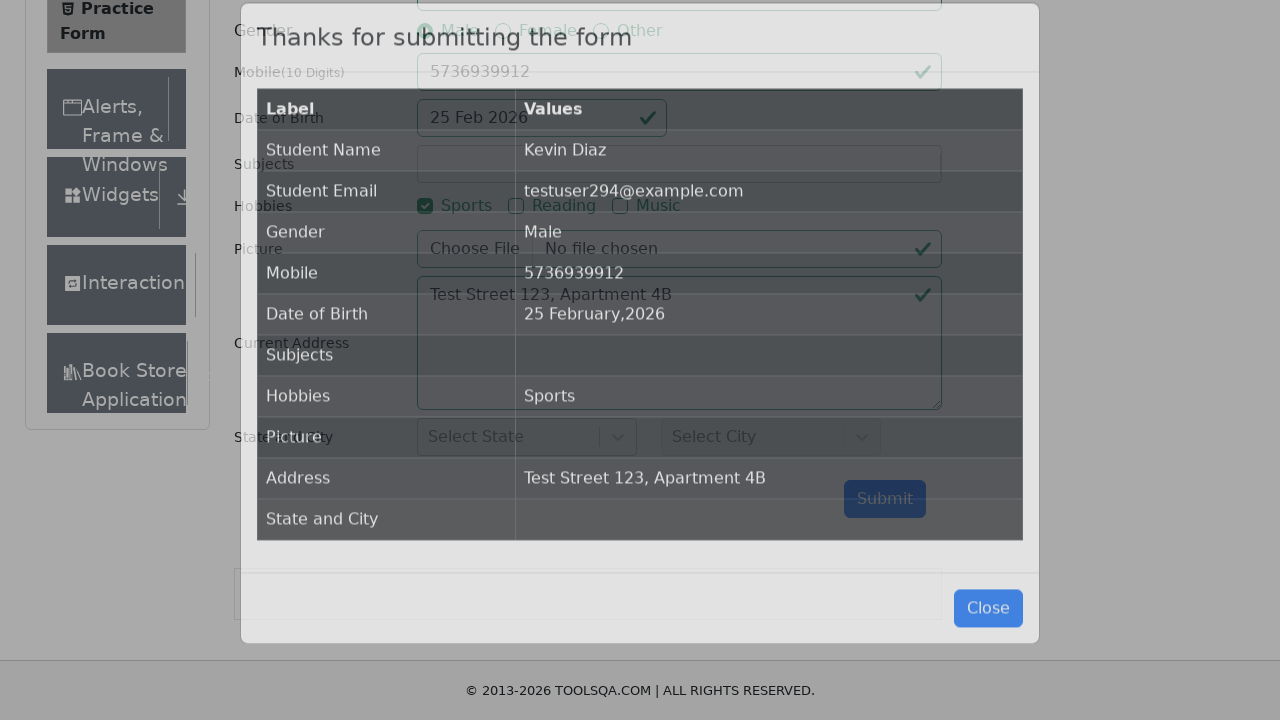

Waited 1 second for form submission to complete
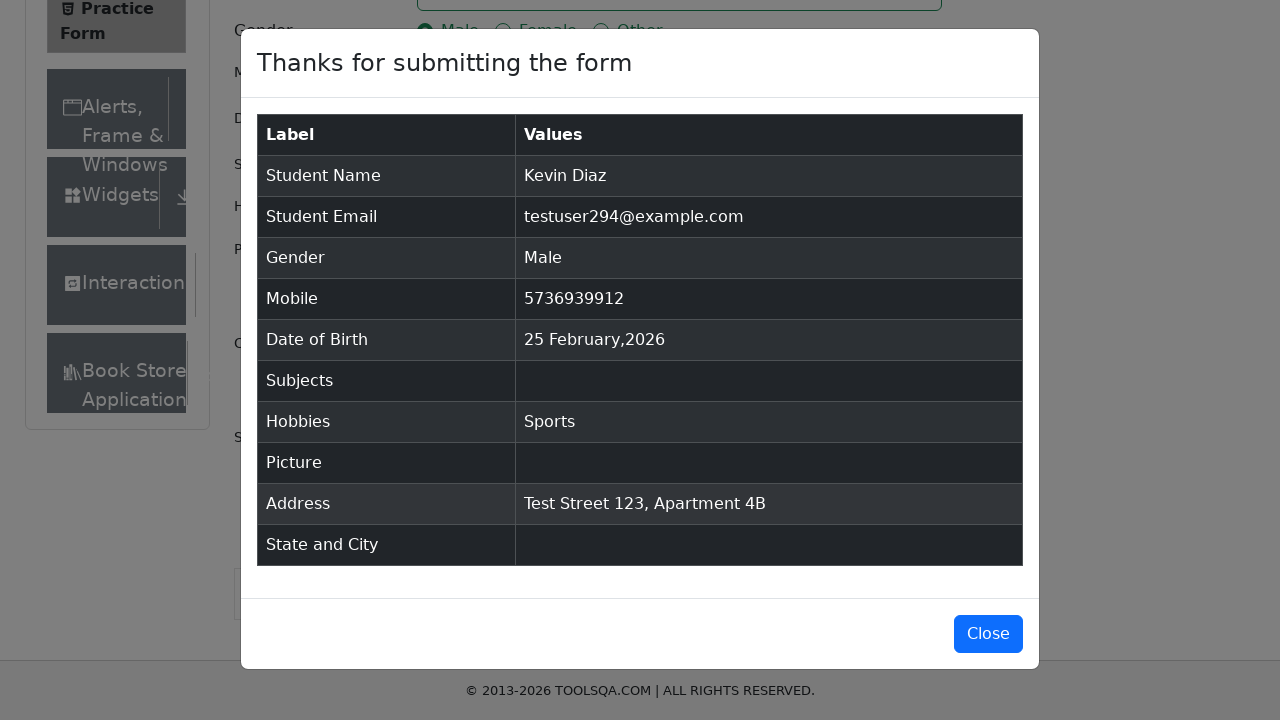

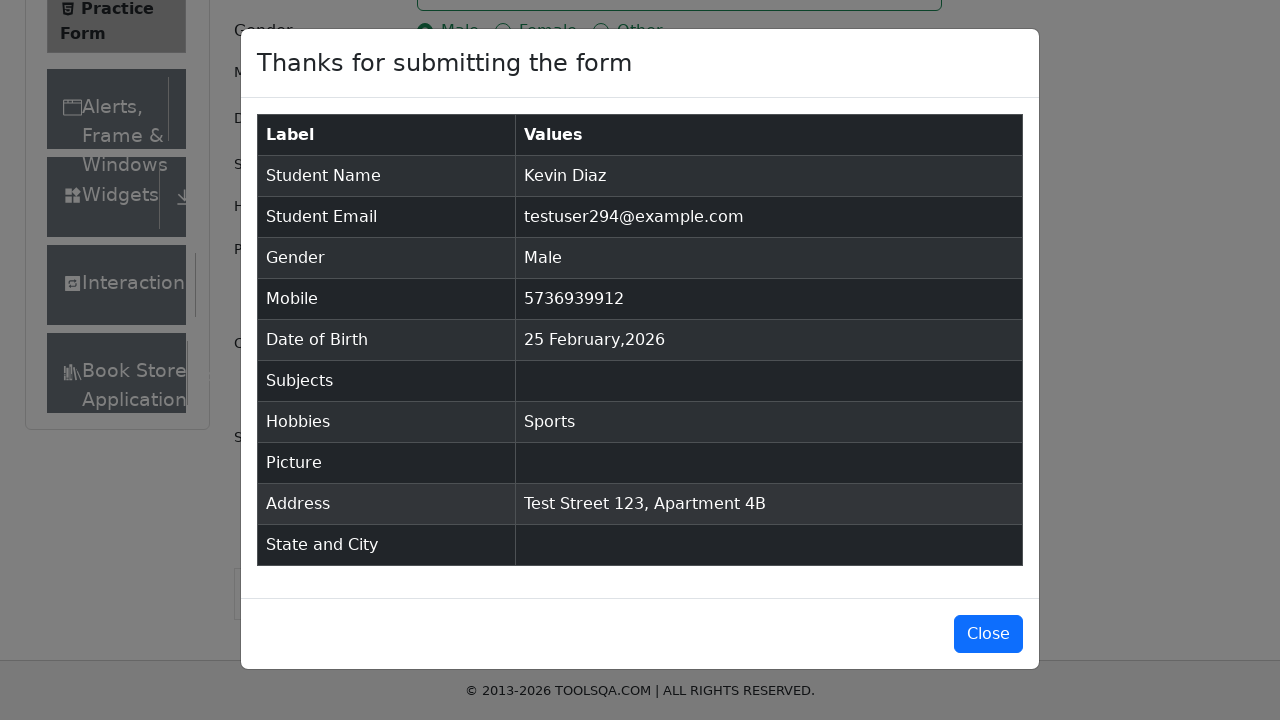